Tests browser navigation commands by navigating between two URLs, using back/forward buttons, and refreshing the page to verify navigation functionality works correctly.

Starting URL: https://demo.opencart.com/

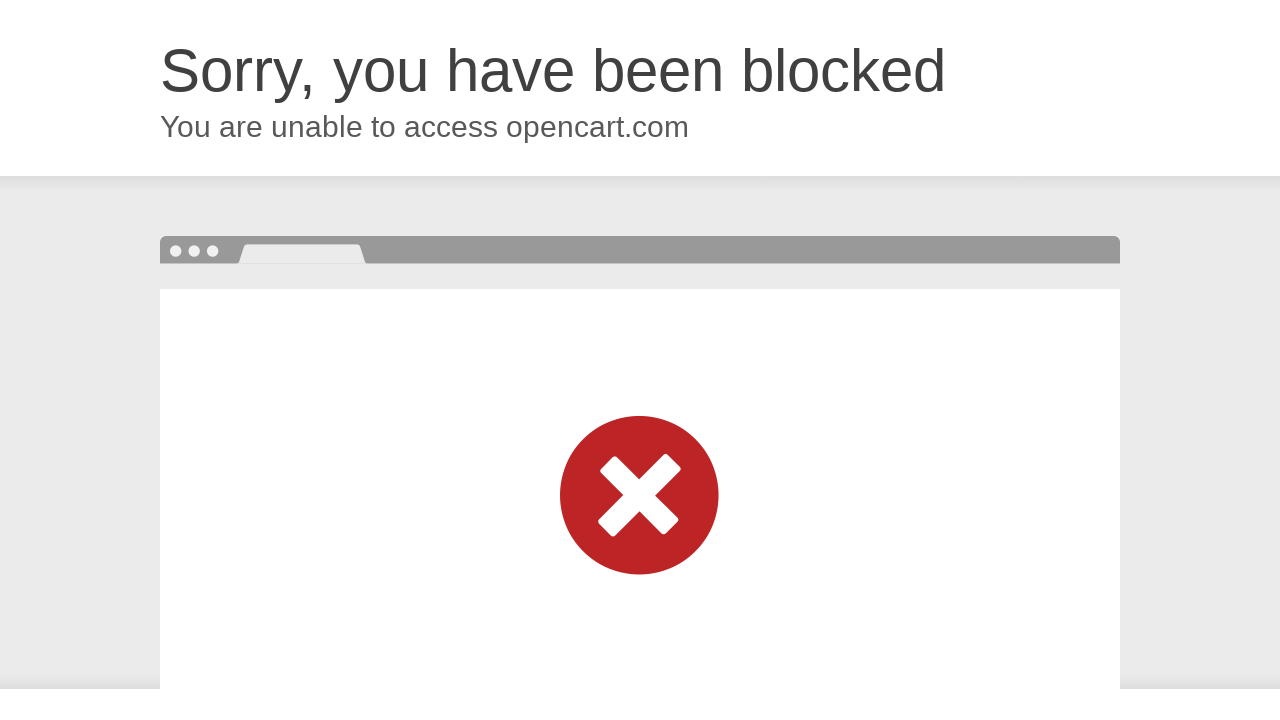

Navigated to OrangeHRM login page
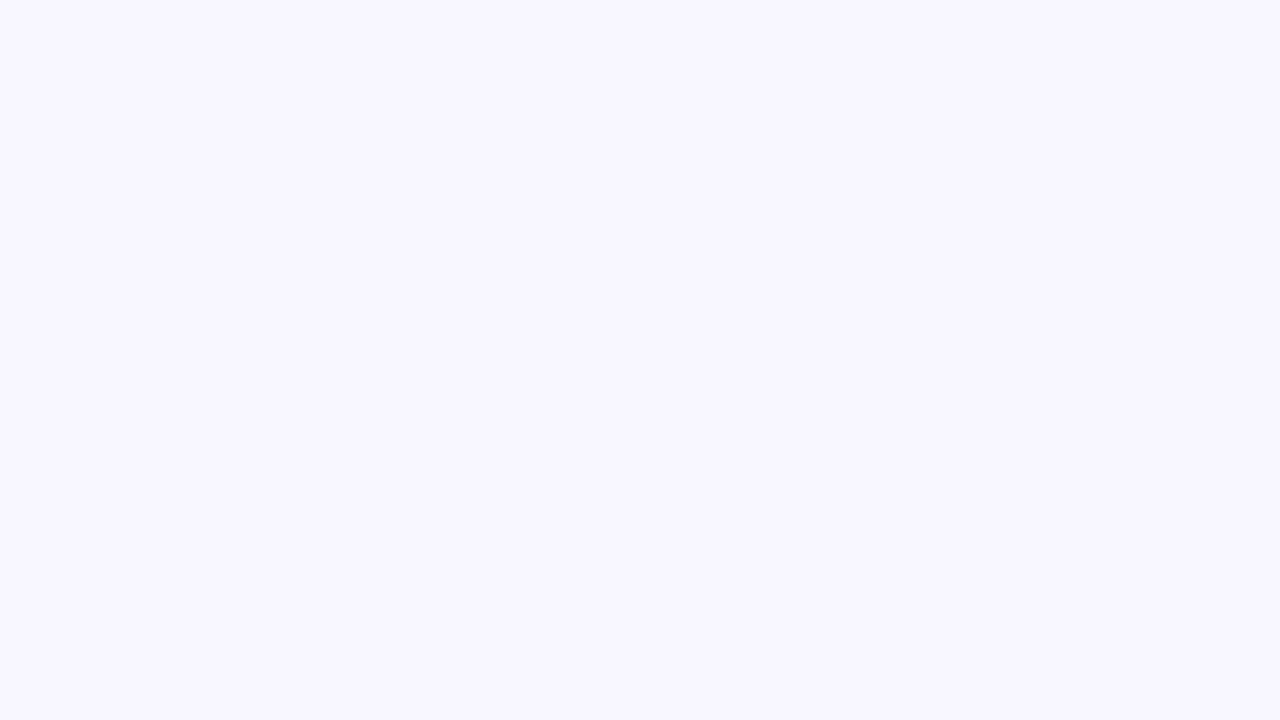

Navigated back to previous page (OpenCart demo)
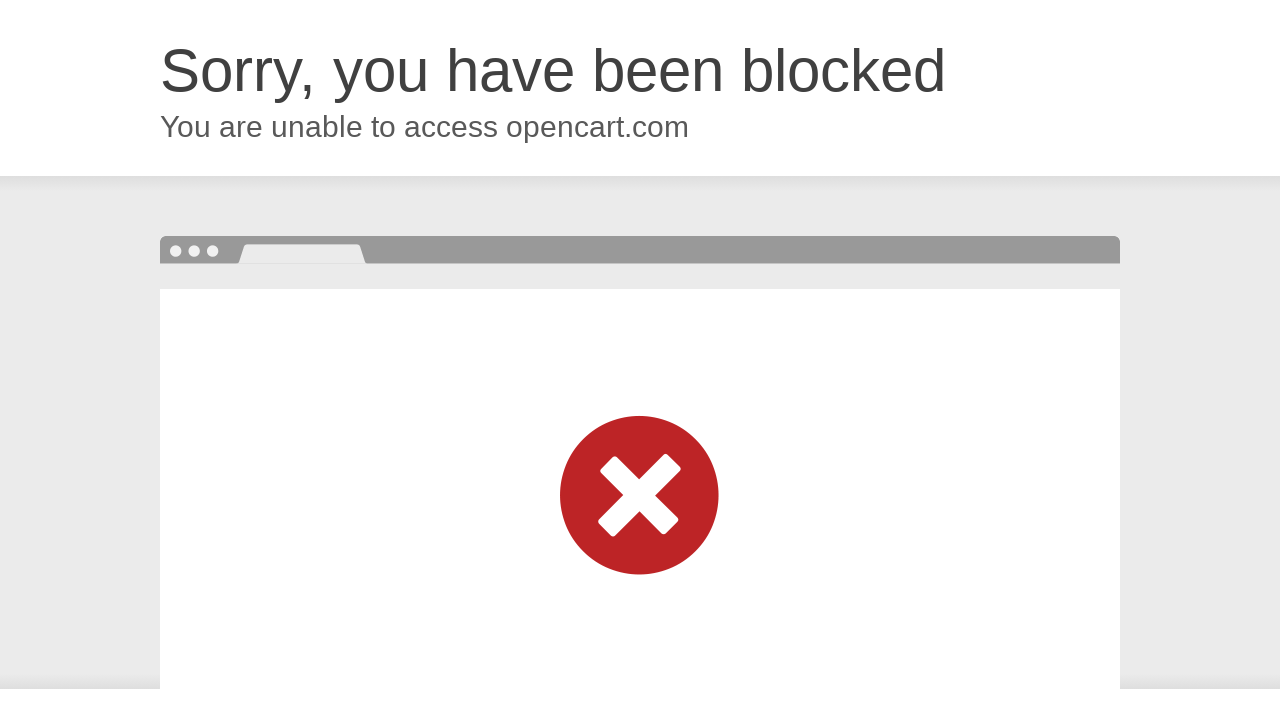

Navigated forward to OrangeHRM login page
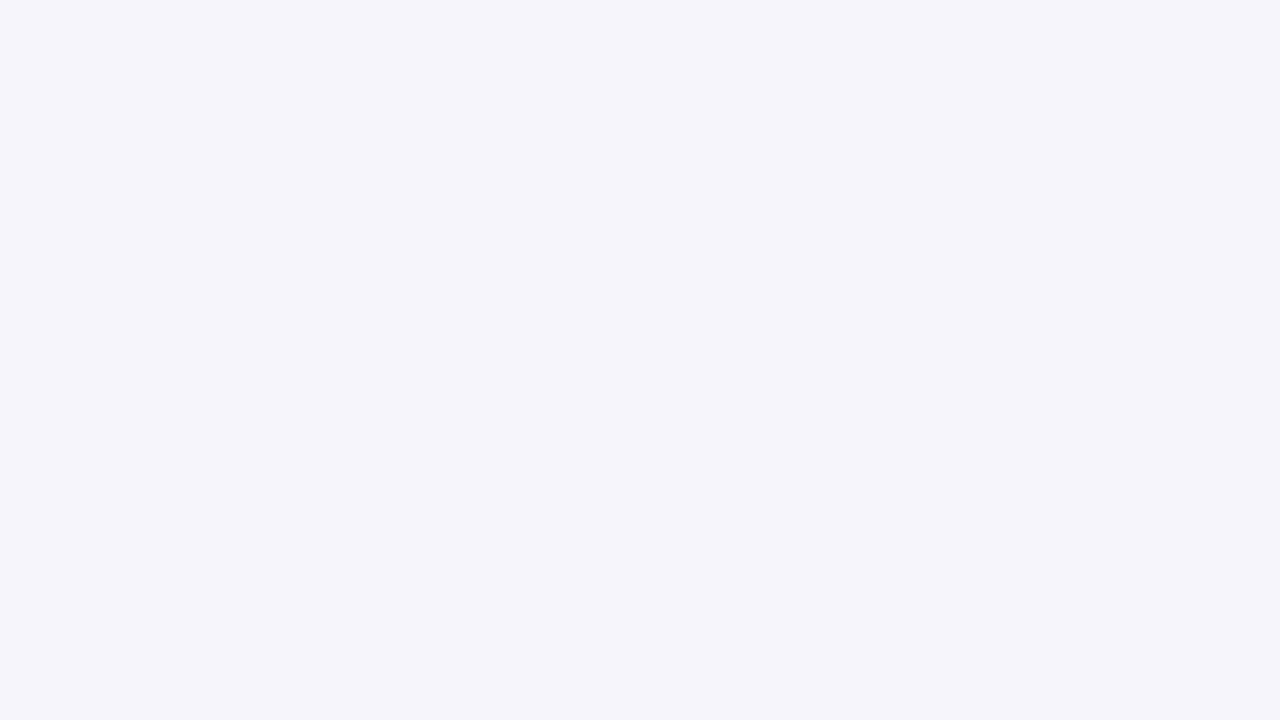

Refreshed the current page
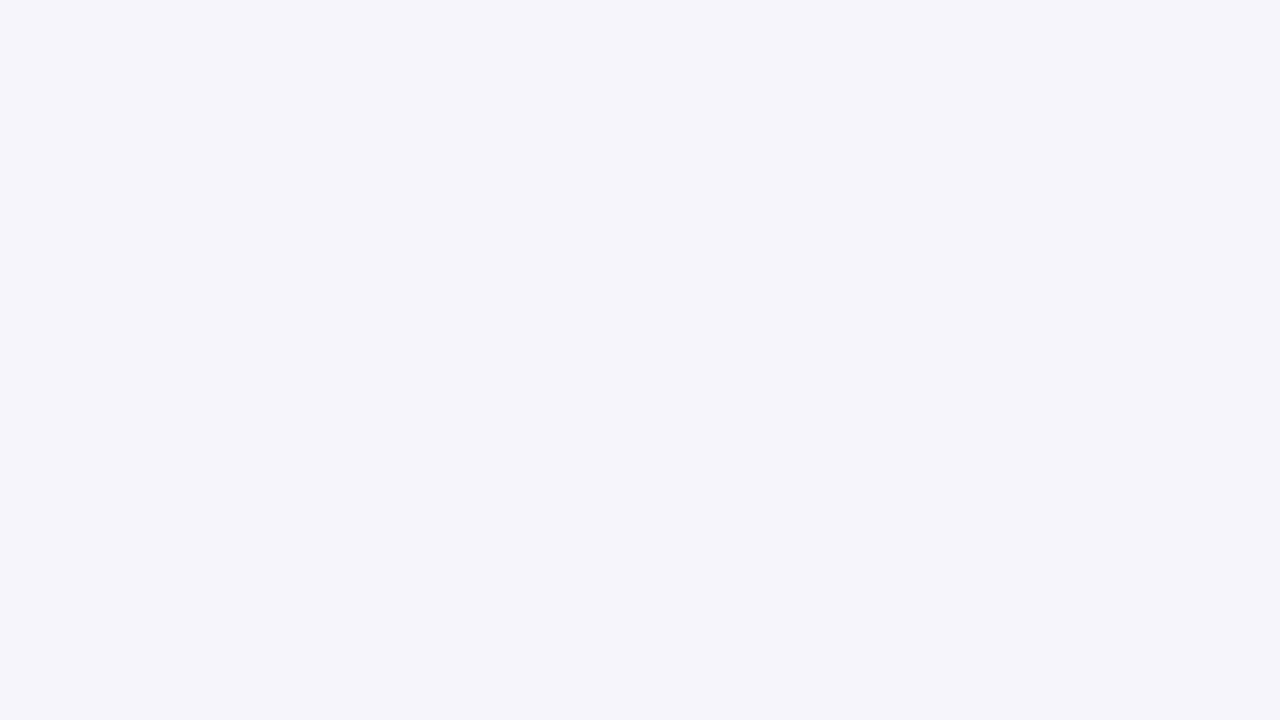

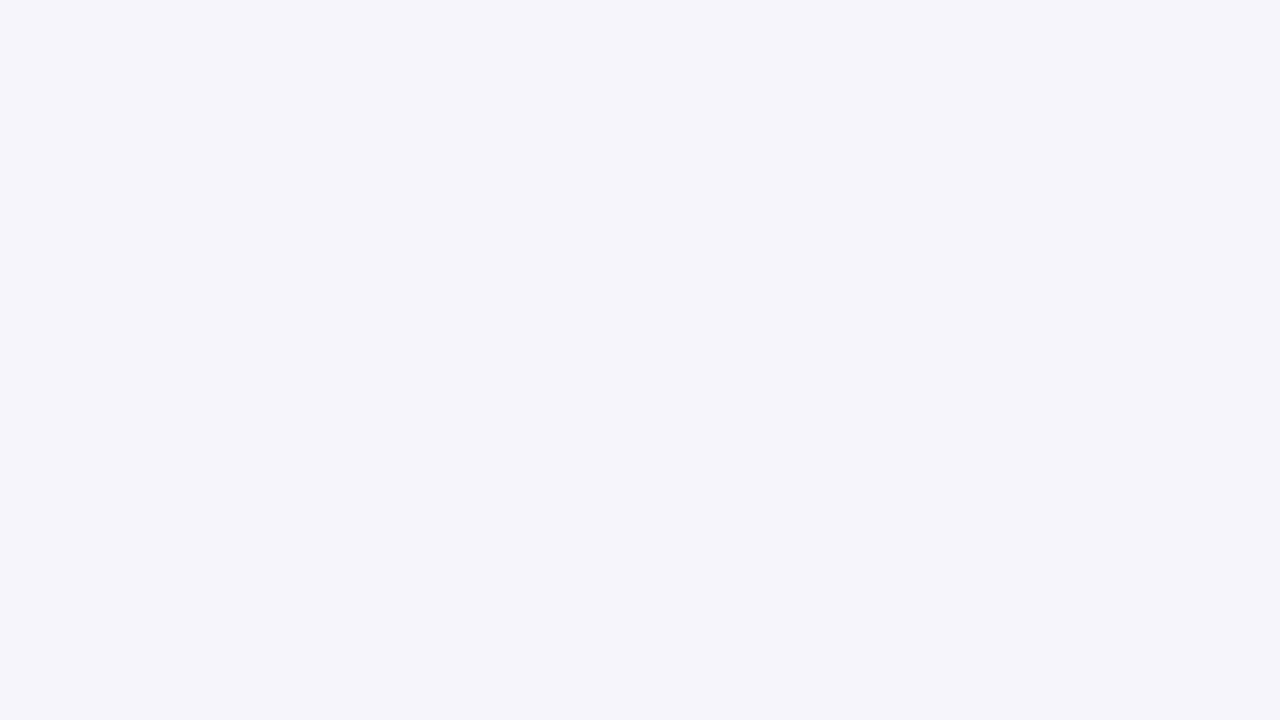